Tests that appending text adds to existing value

Starting URL: https://artoftesting.com/samplesiteforselenium

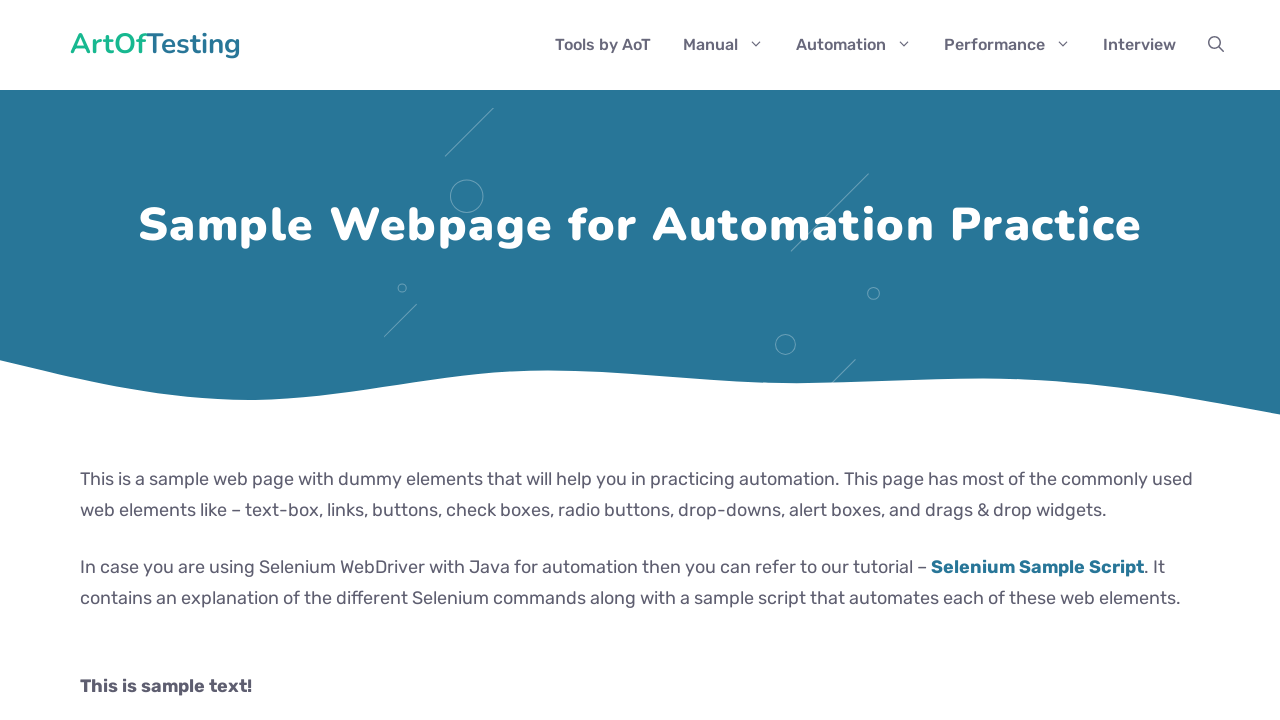

Filled fname textbox with initial value '10' on #fname
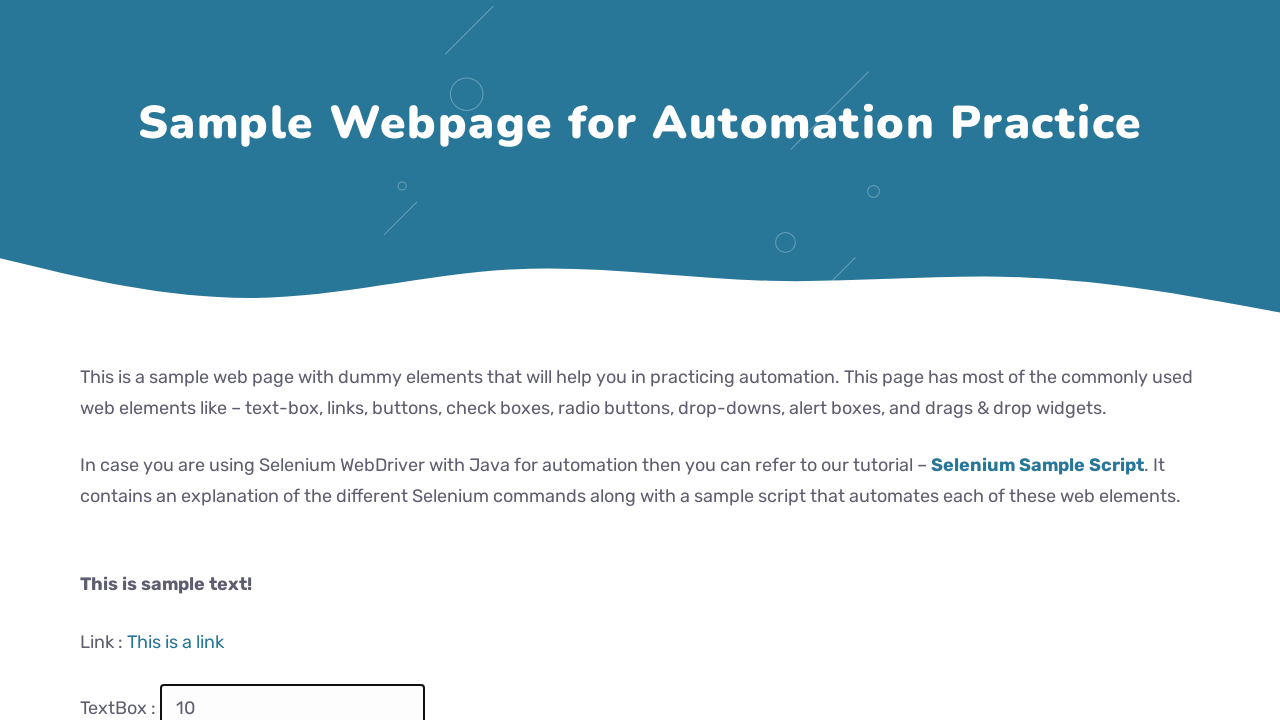

Pressed End key to move cursor to end of textbox on #fname
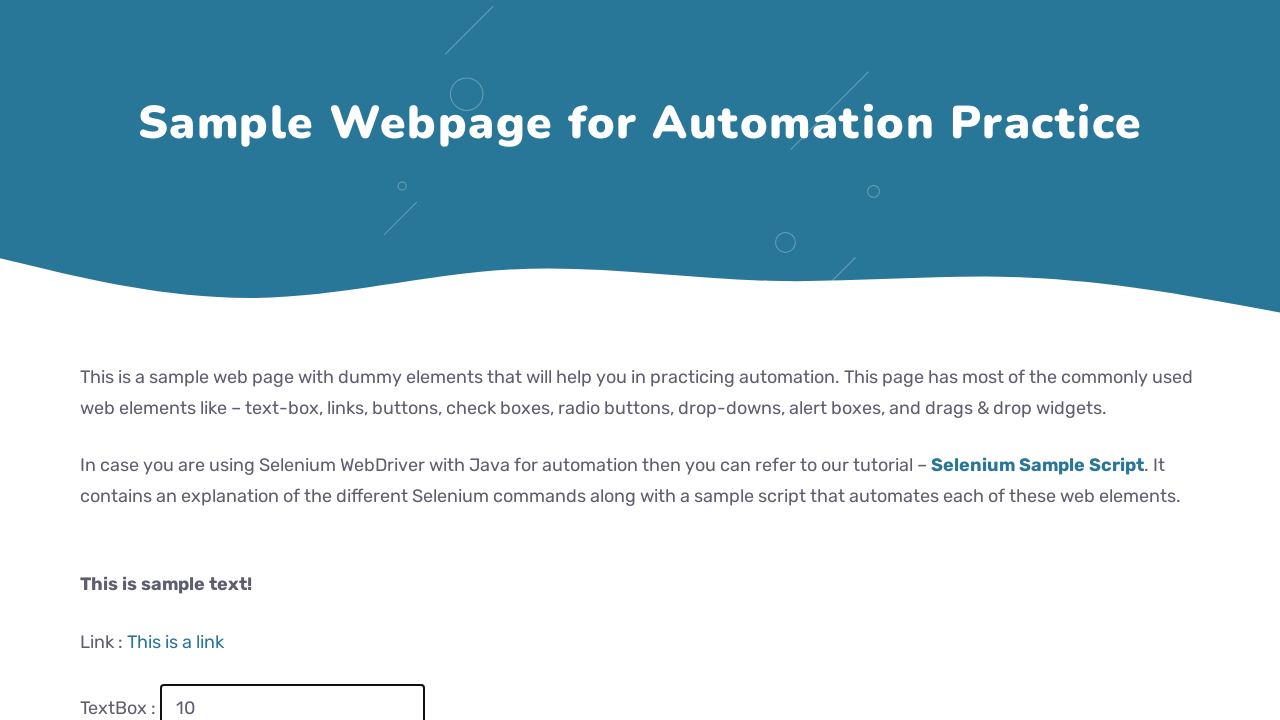

Typed '0' to append to existing text on #fname
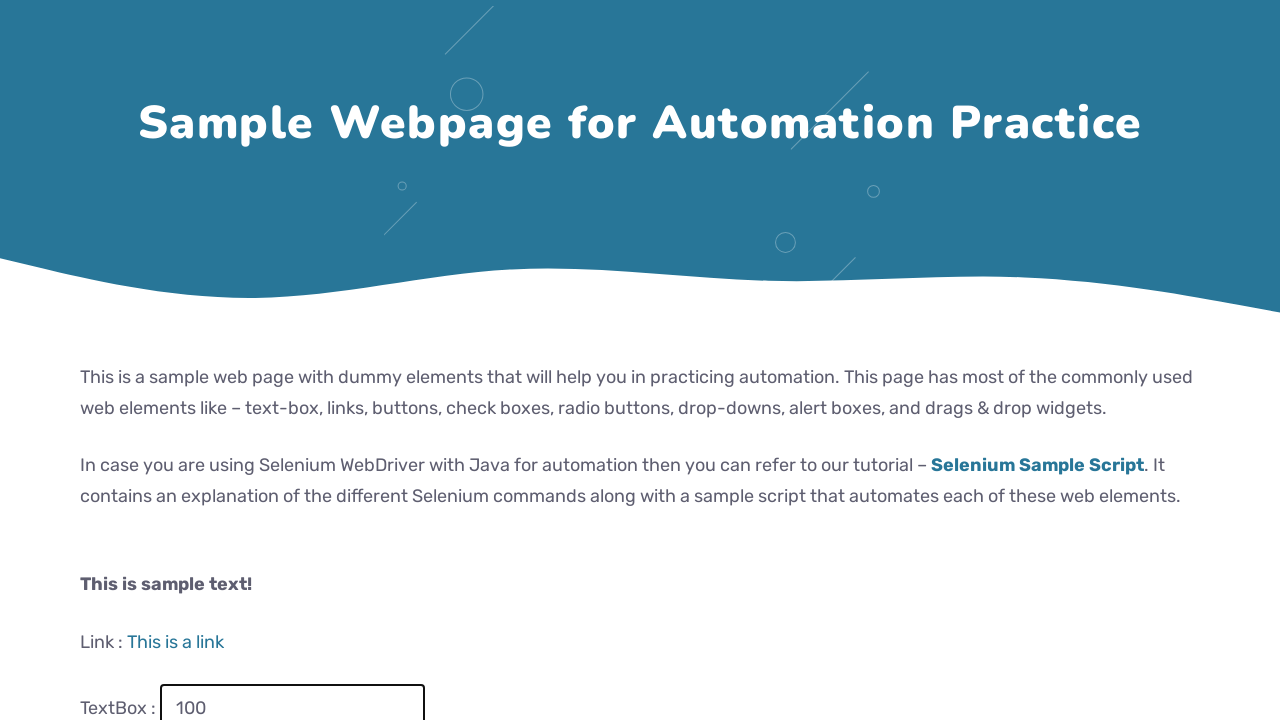

Retrieved textbox value: '100'
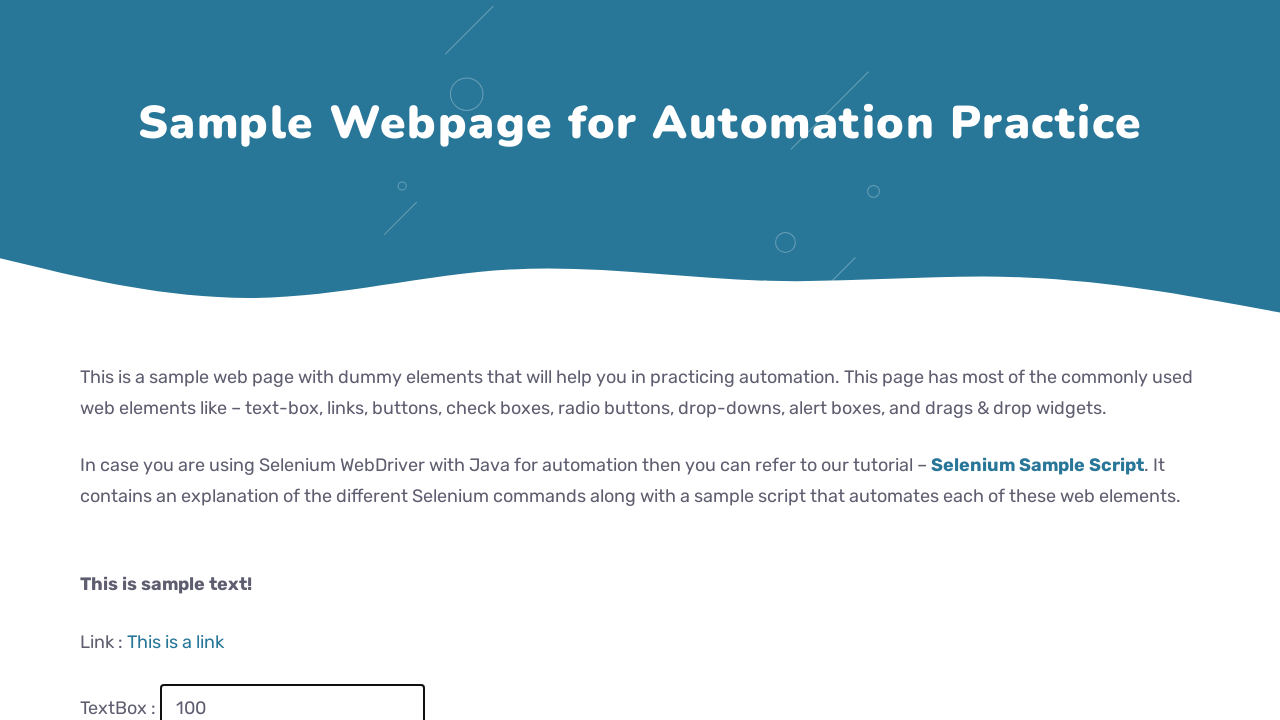

Assertion passed: textbox contains expected appended value '100'
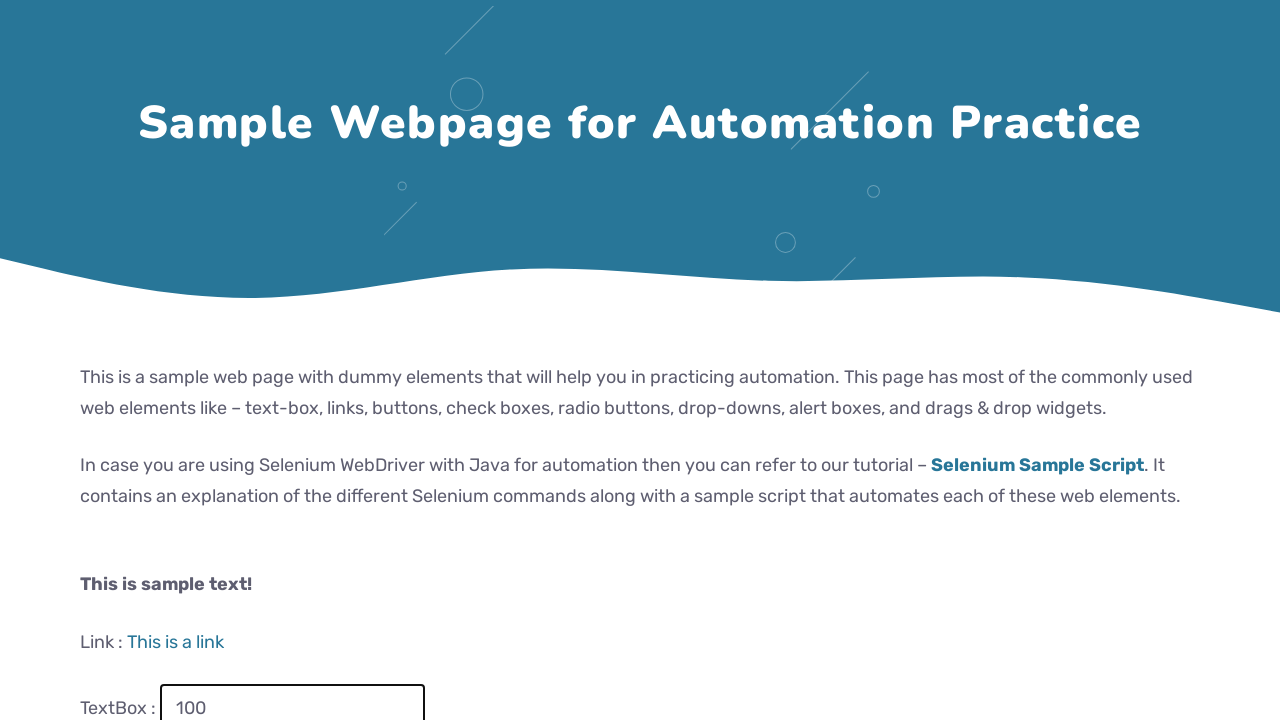

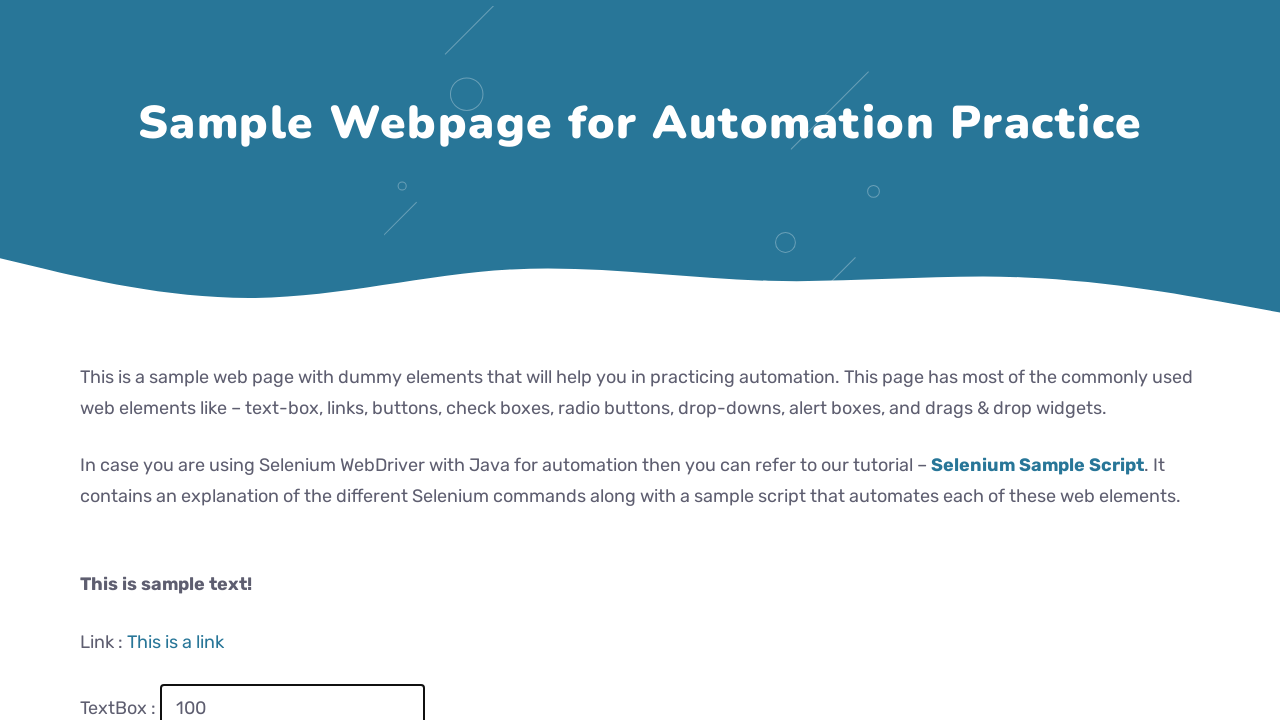